Tests clicking a button by XPath selector on the DemoQA browser windows page

Starting URL: https://demoqa.com/browser-windows

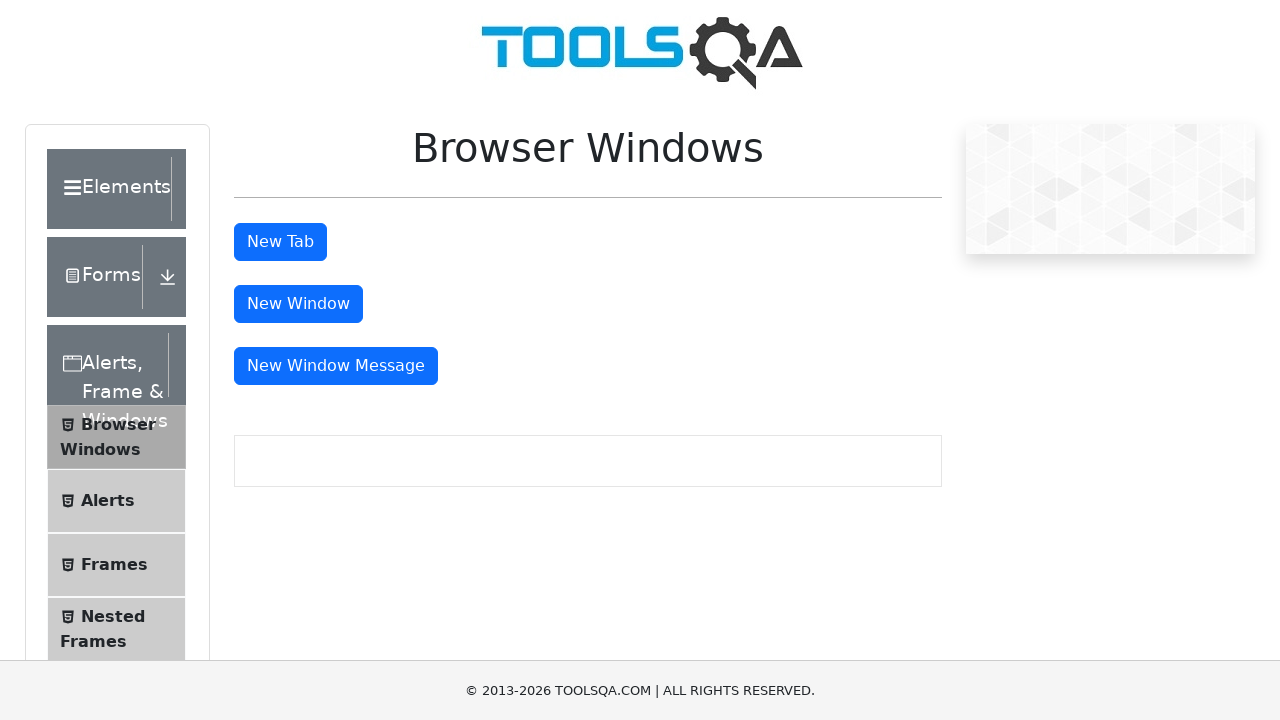

Clicked tab button by ID selector to open new browser window at (280, 242) on button#tabButton
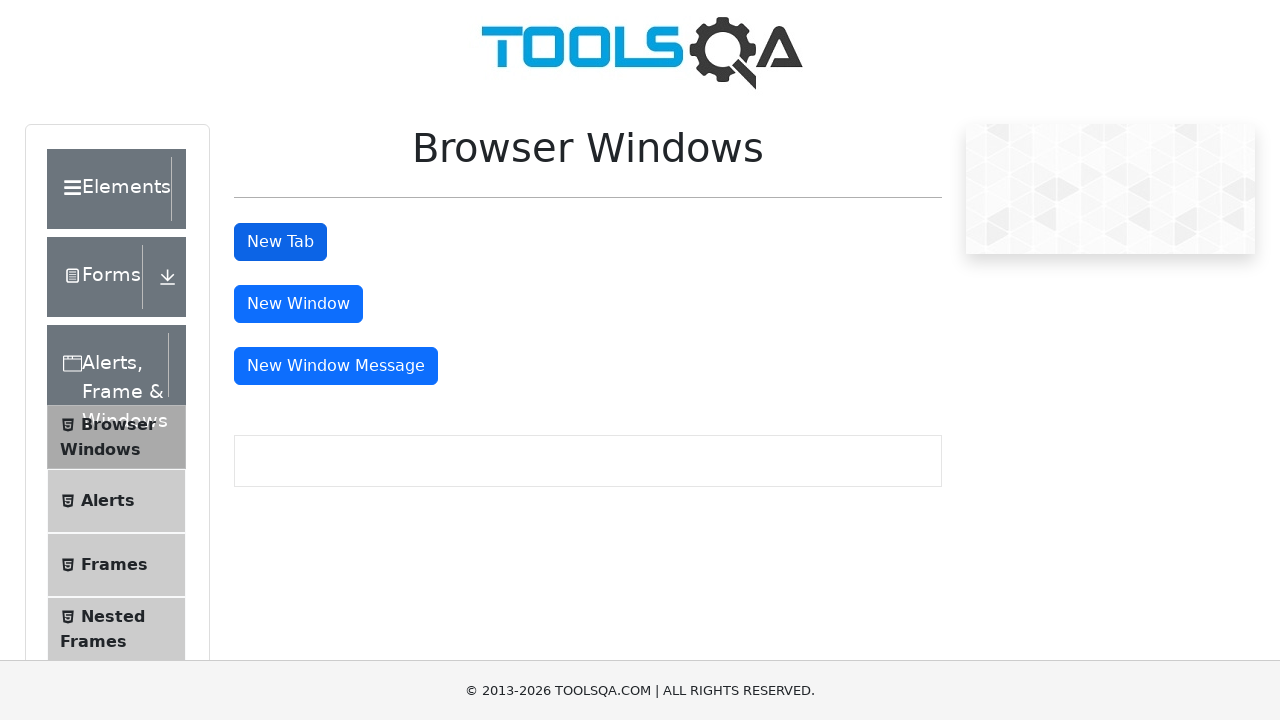

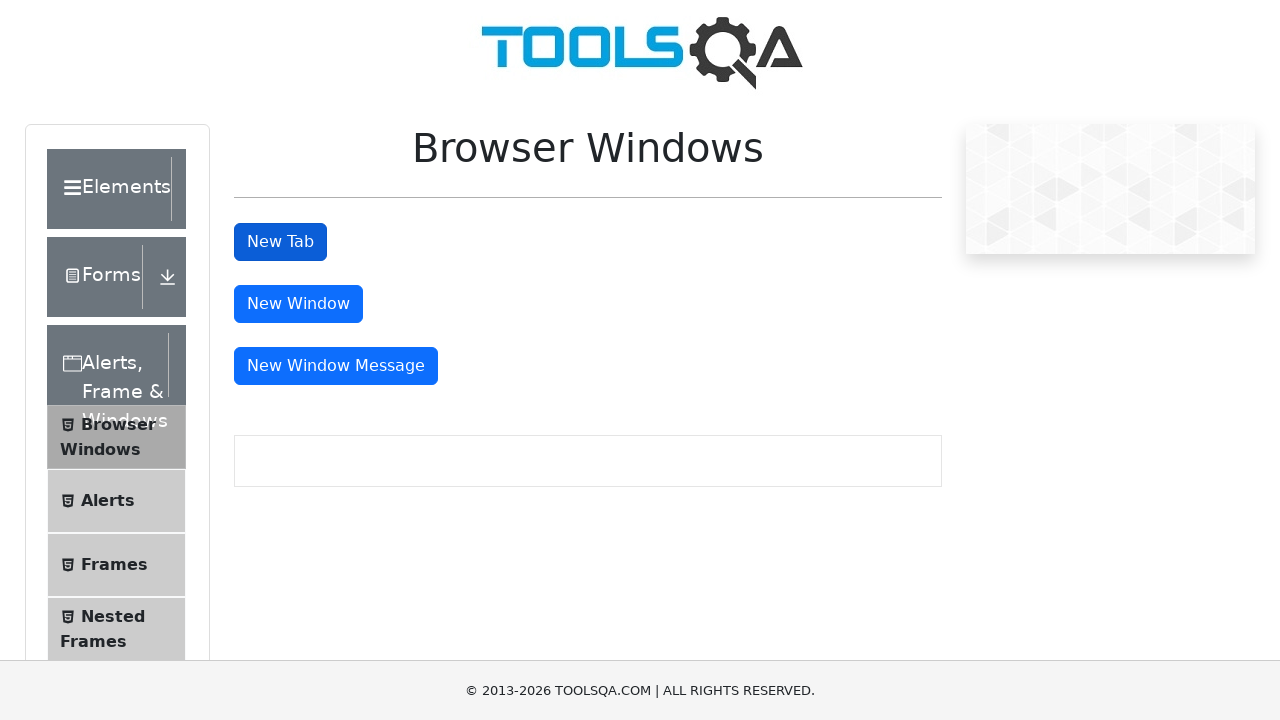